Tests a practice form submission by filling in name, email, password, selecting gender, choosing employment status, entering date of birth, and submitting the form. Verifies successful submission with a success message.

Starting URL: https://rahulshettyacademy.com/angularpractice/

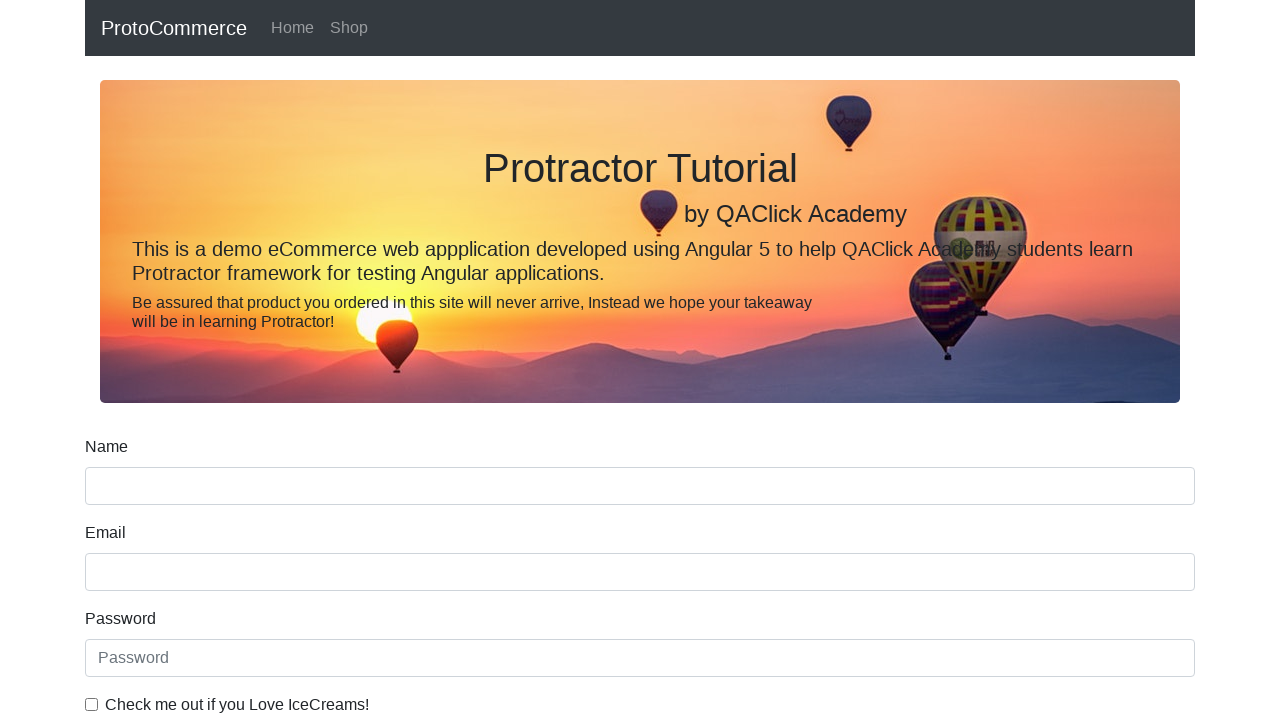

Filled name field with 'Kumar' on //div[@class='form-group']//input[@name='name']
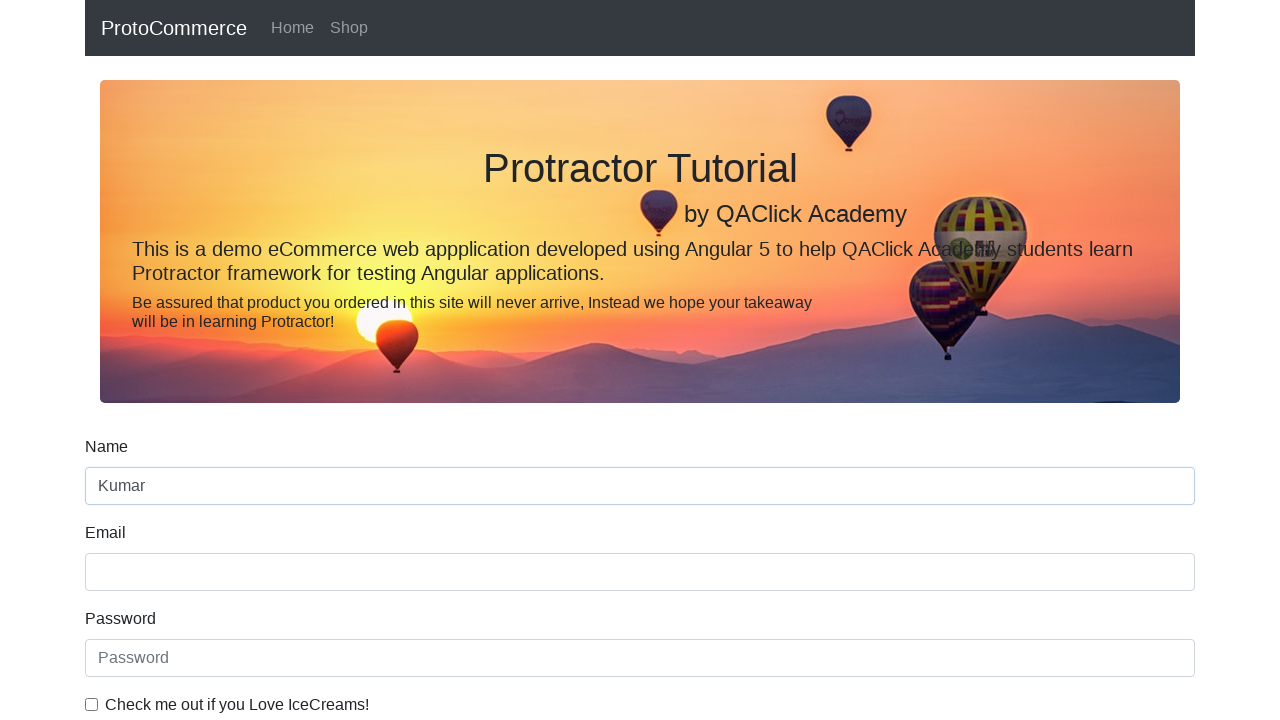

Filled email field with 'kumar@gmail.com' on input[name='email']
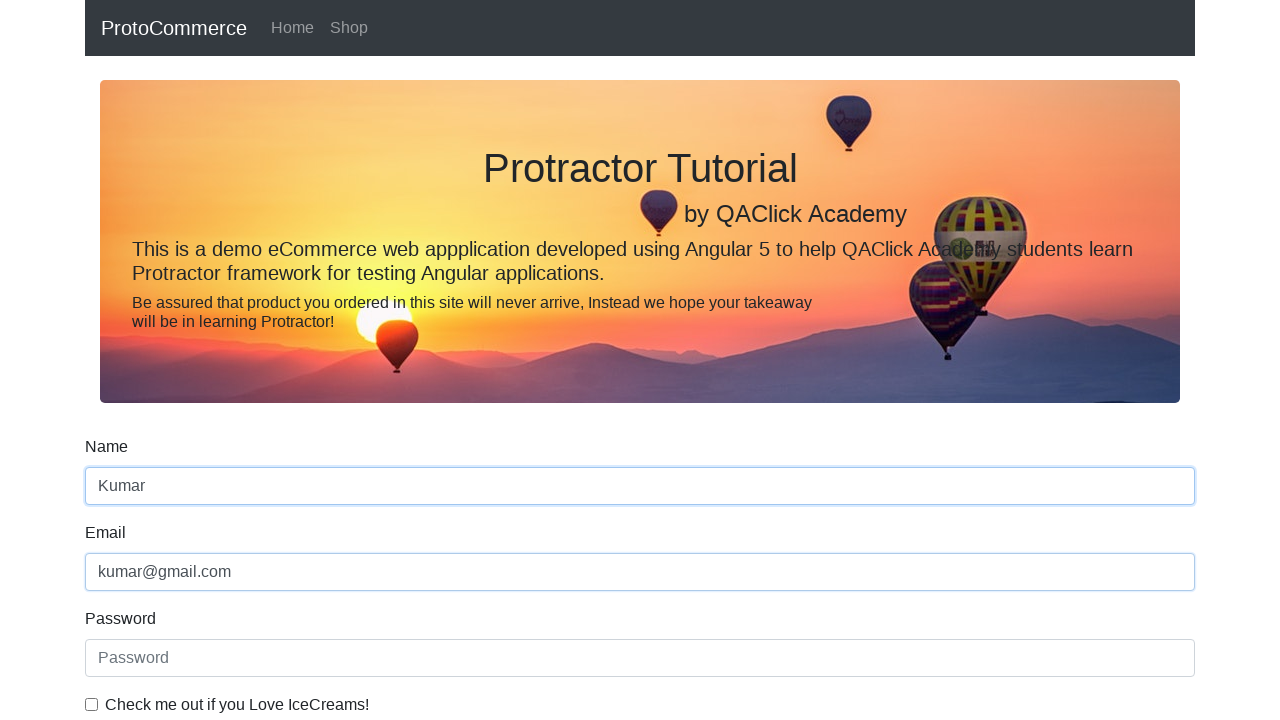

Filled password field with '12344565' on #exampleInputPassword1
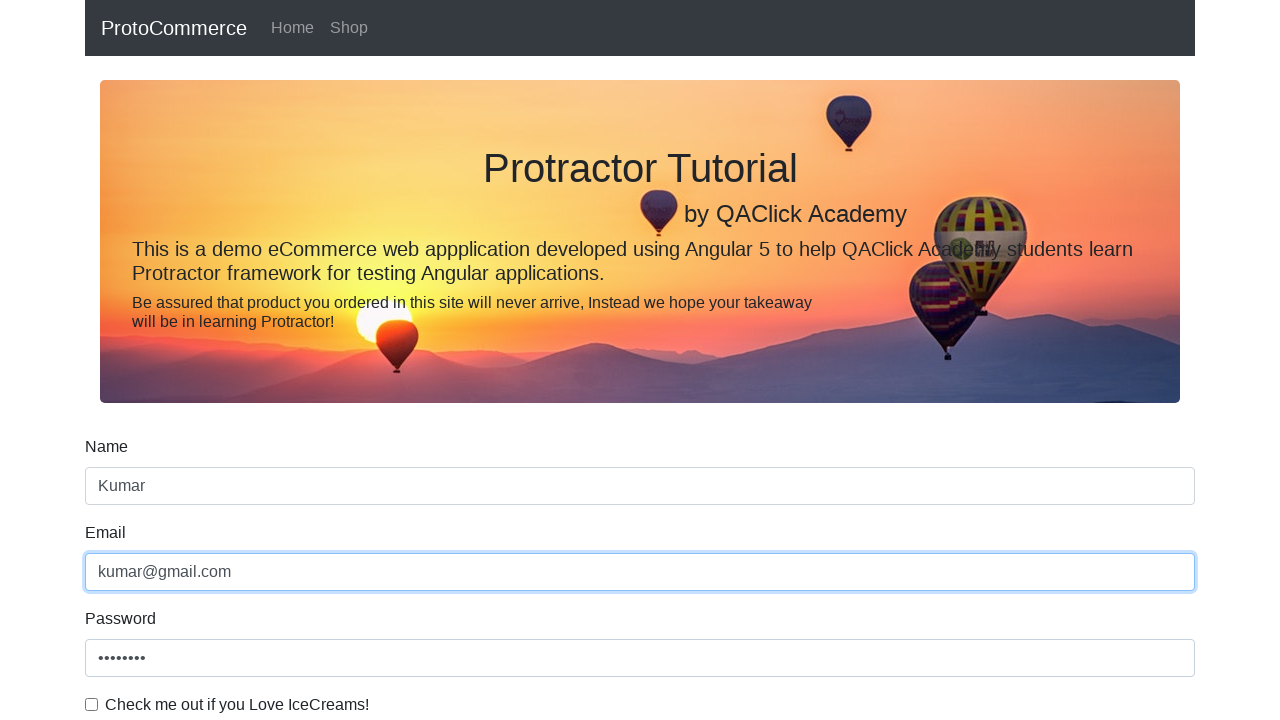

Checked the checkbox at (92, 704) on #exampleCheck1
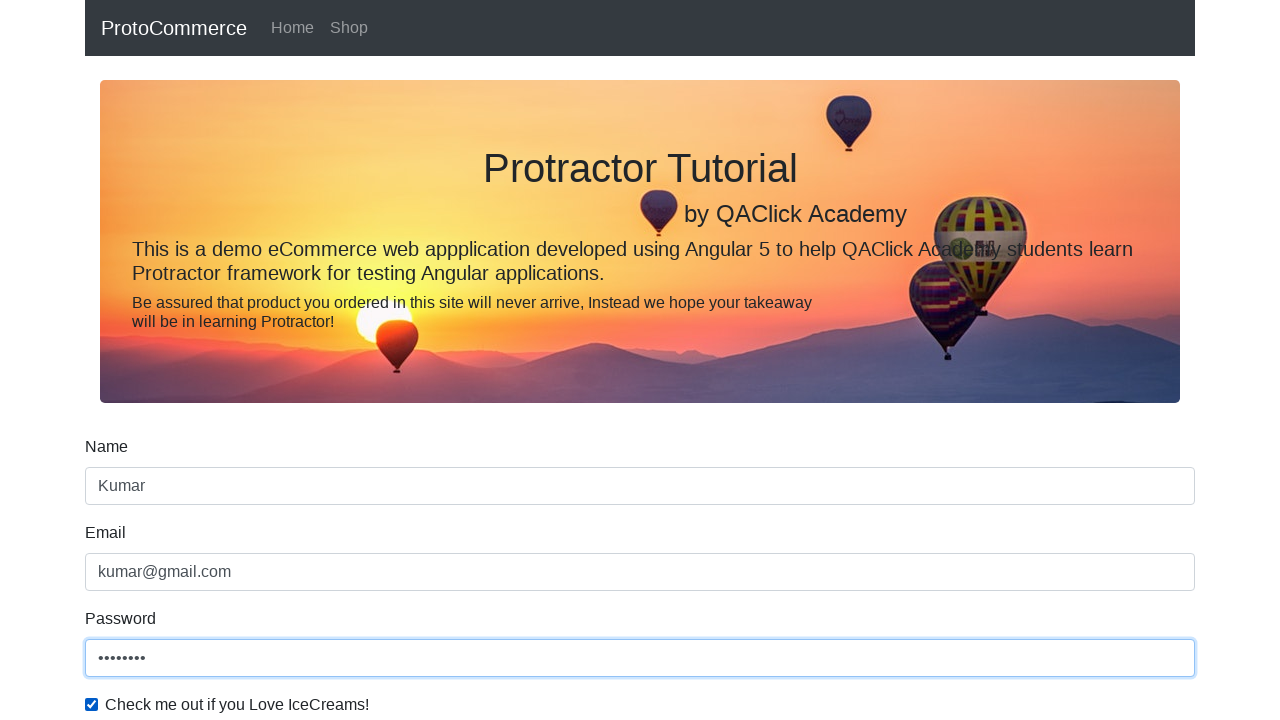

Selected 'Male' from gender dropdown on #exampleFormControlSelect1
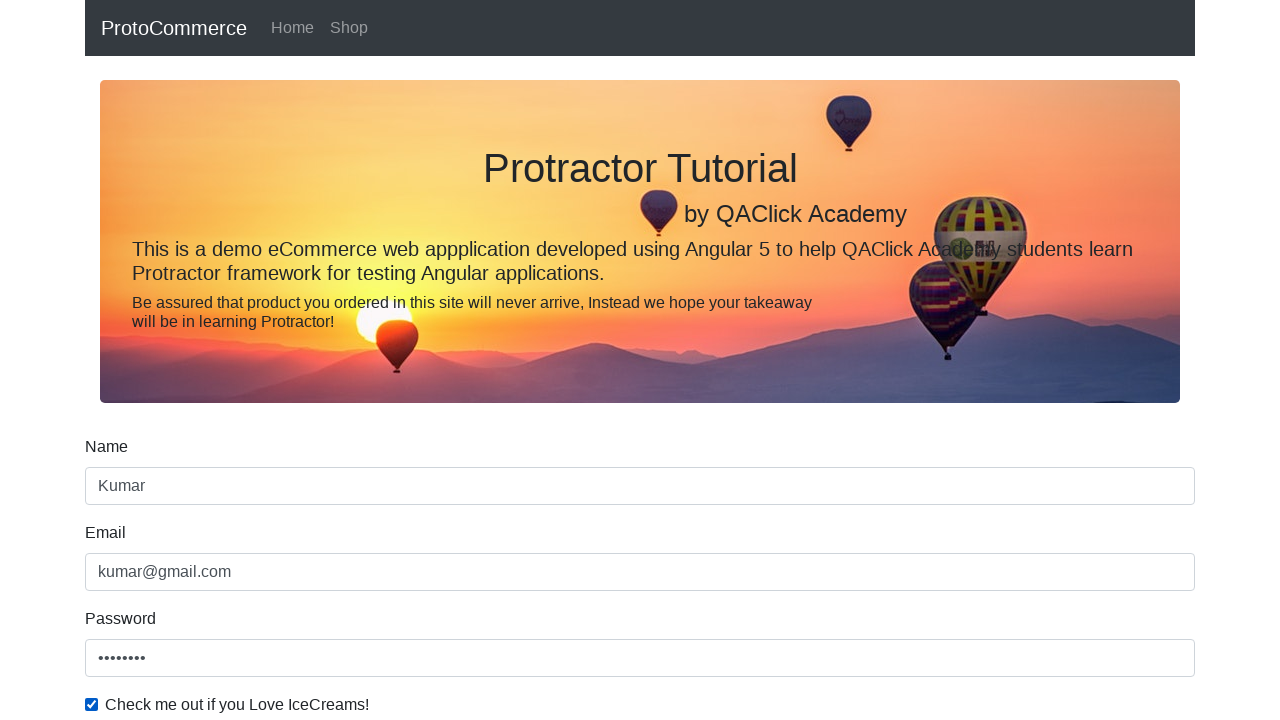

Clicked employment status radio button at (238, 360) on #inlineRadio1
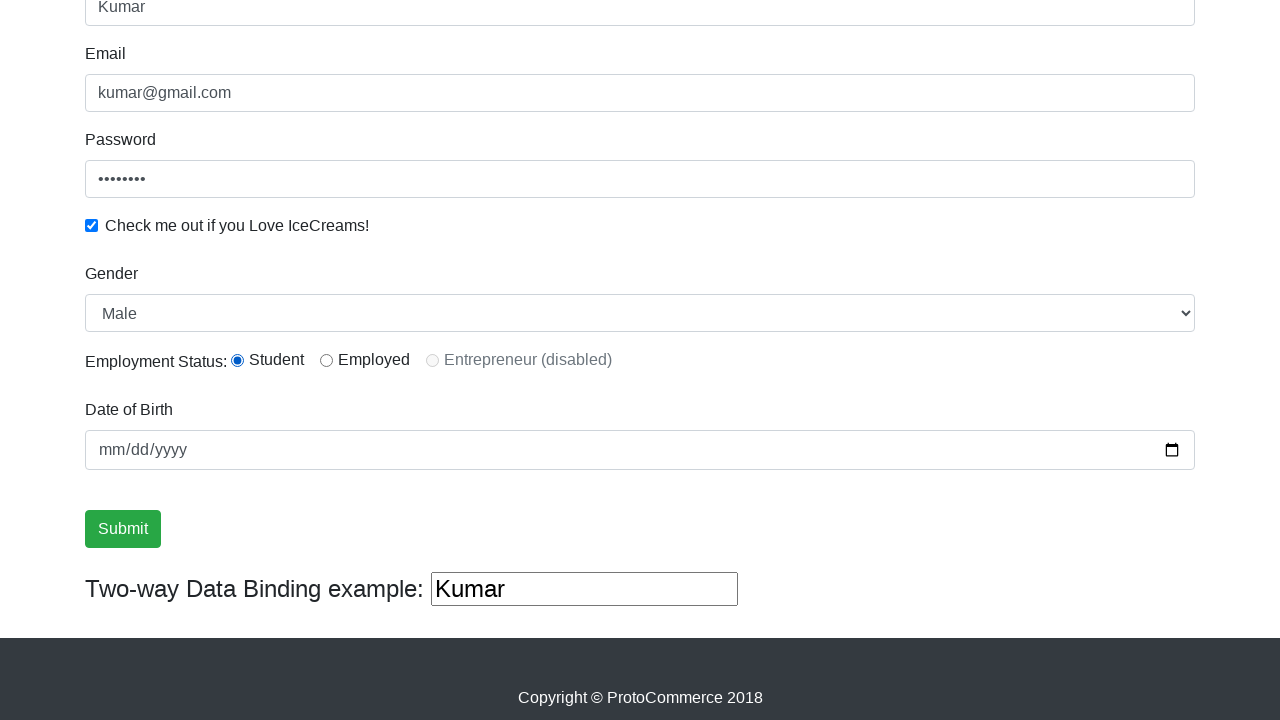

Filled date of birth field with '1998-02-13' on input[type='date']
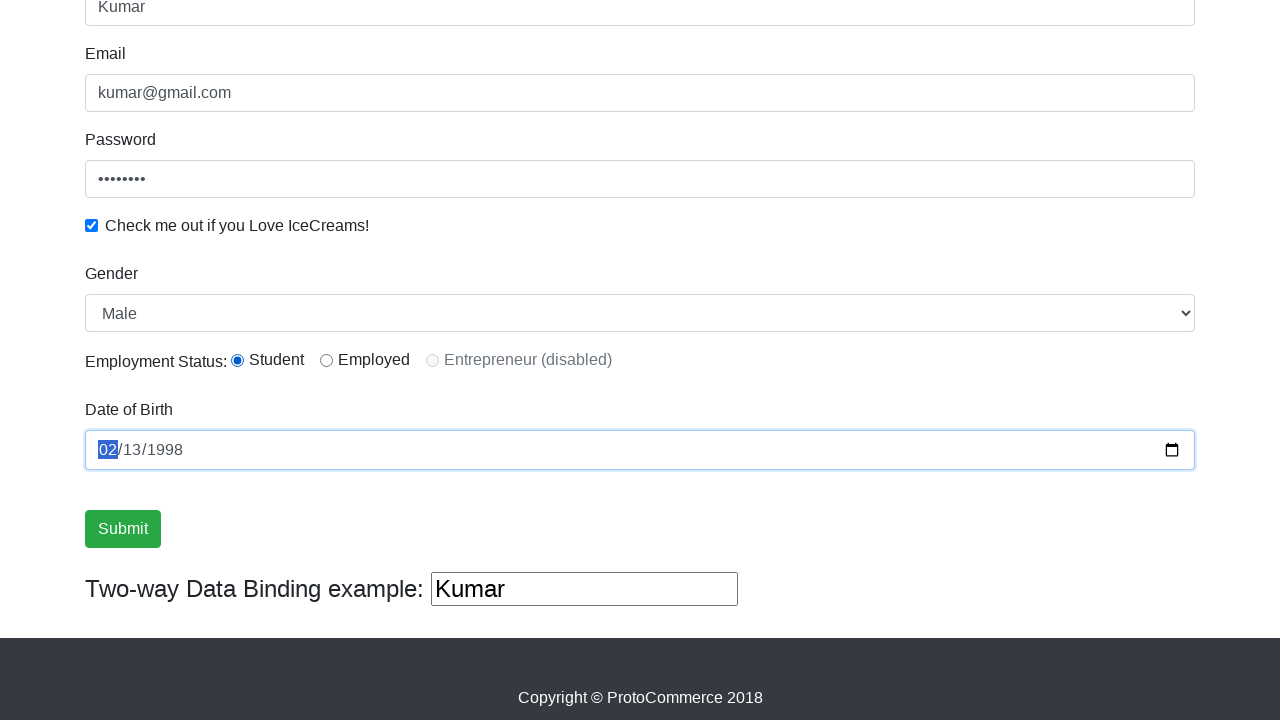

Clicked submit button to submit form at (123, 529) on input[value='Submit']
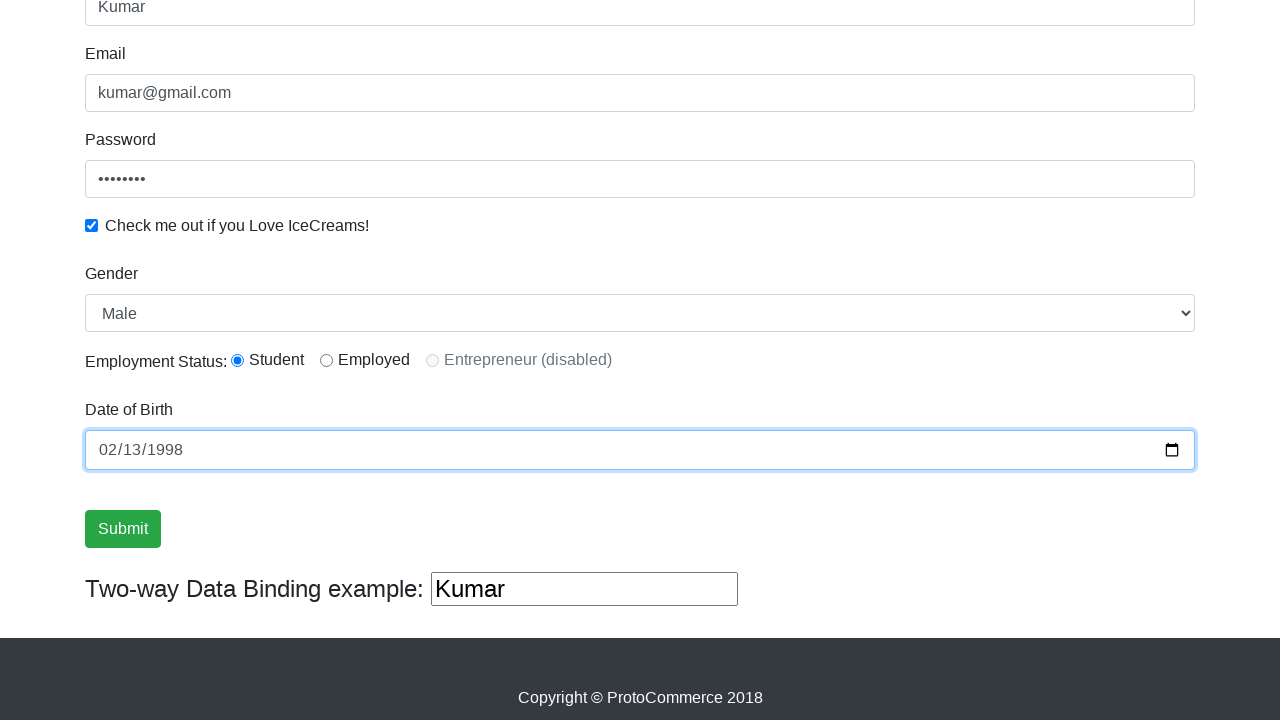

Form submission successful - success message appeared
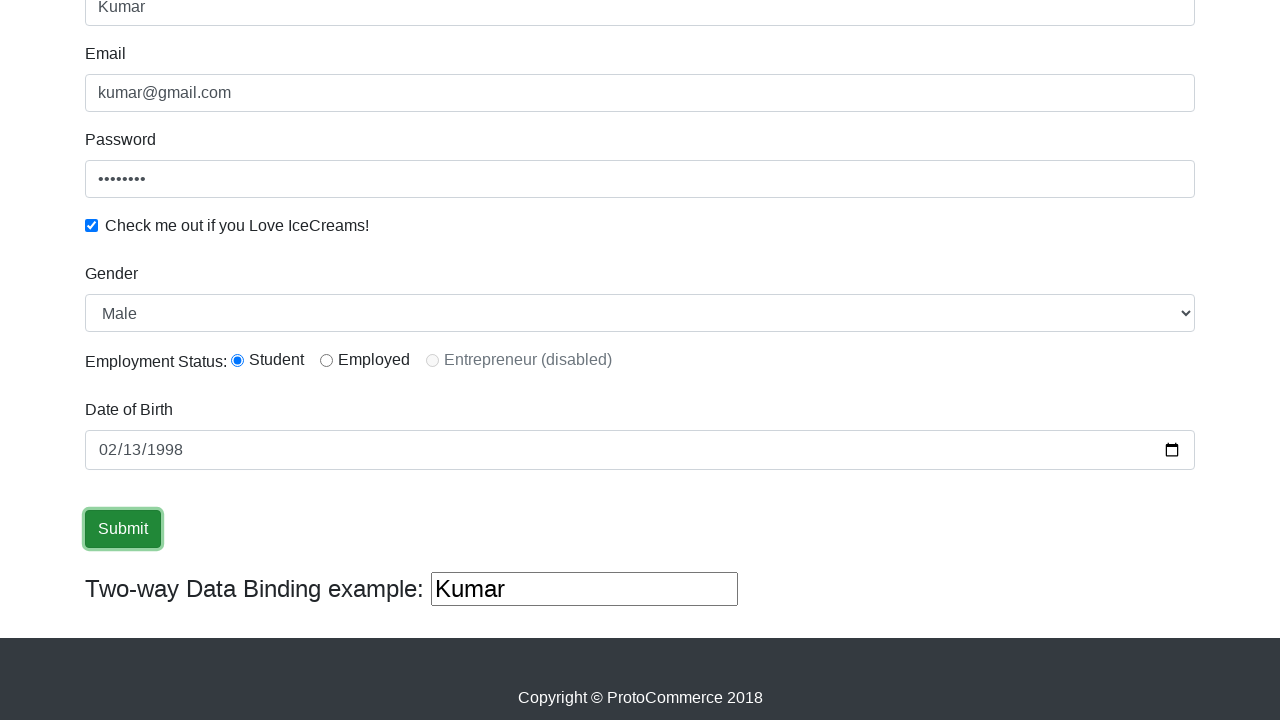

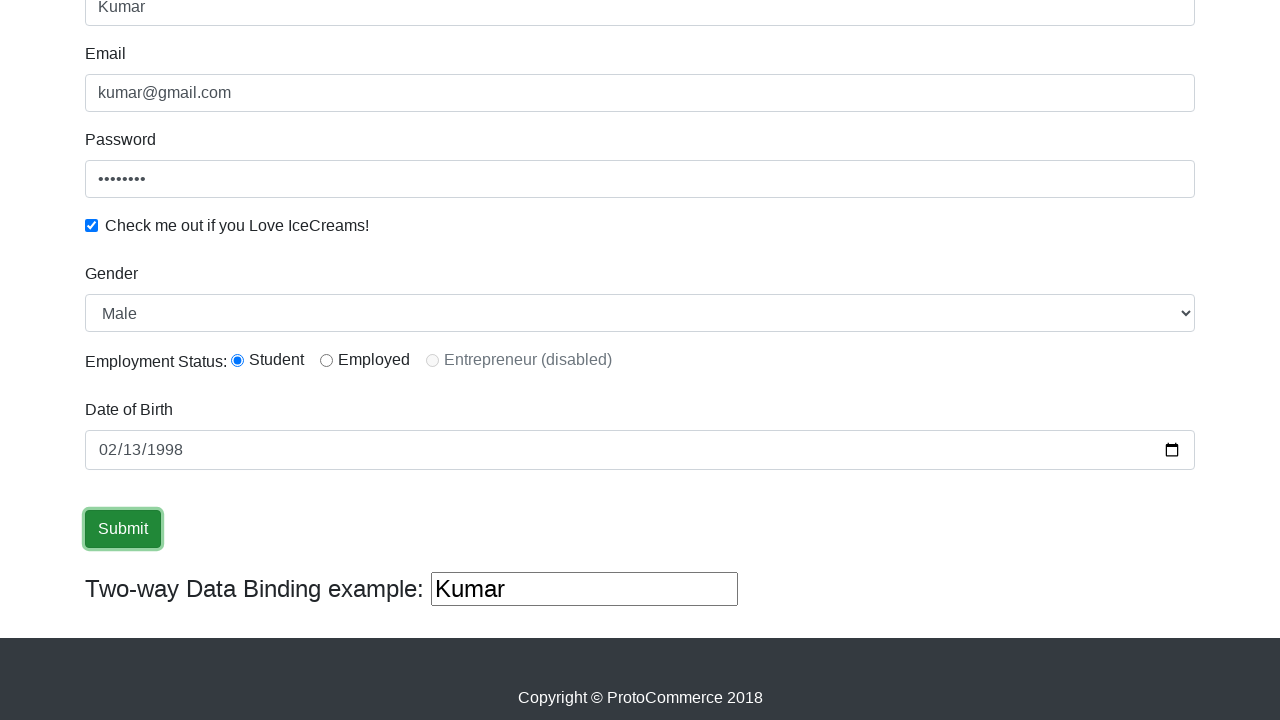